Navigates to the Rogerio Menezes website homepage to verify the page loads successfully.

Starting URL: https://www.rogeriomenezes.com.br

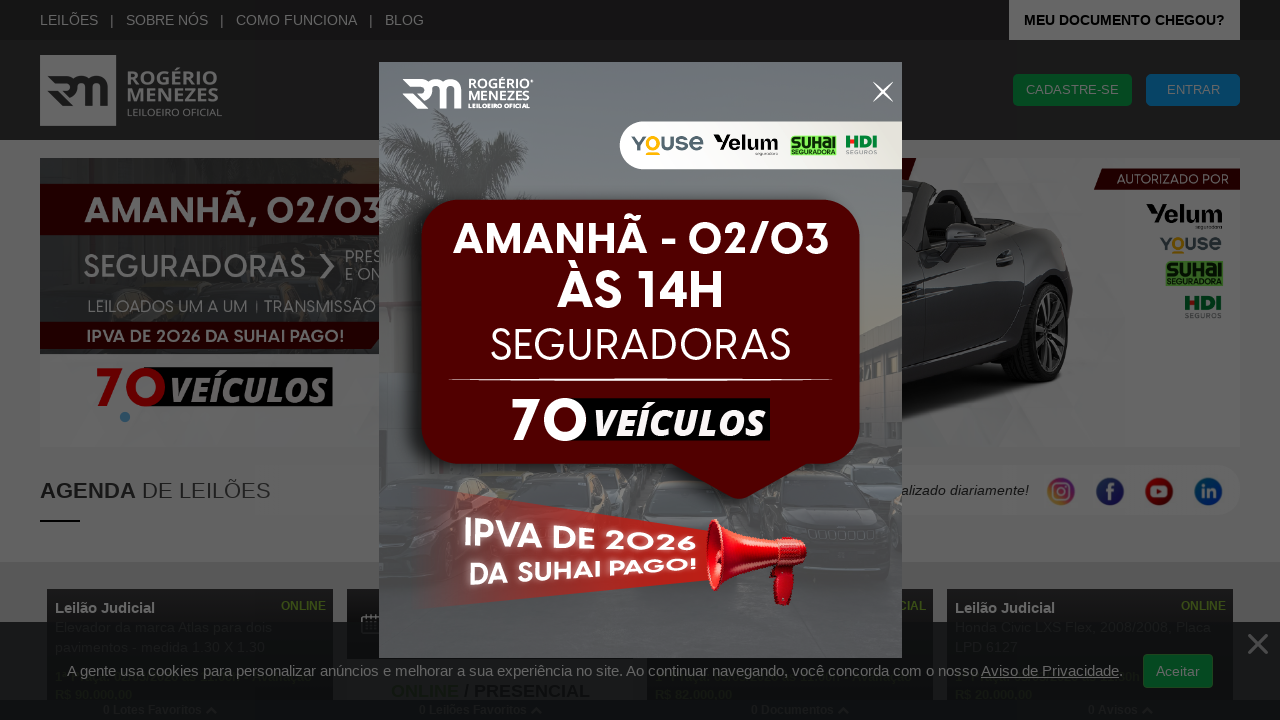

Waited for page DOM content to load on Rogerio Menezes website homepage
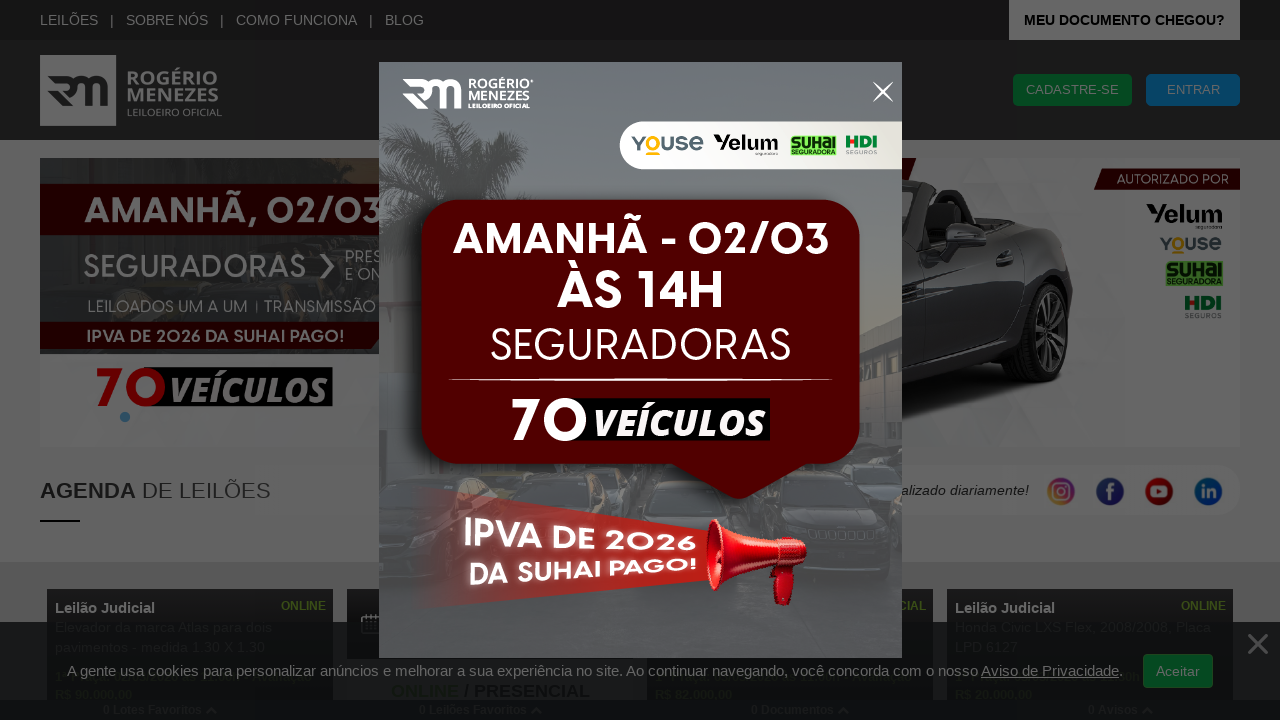

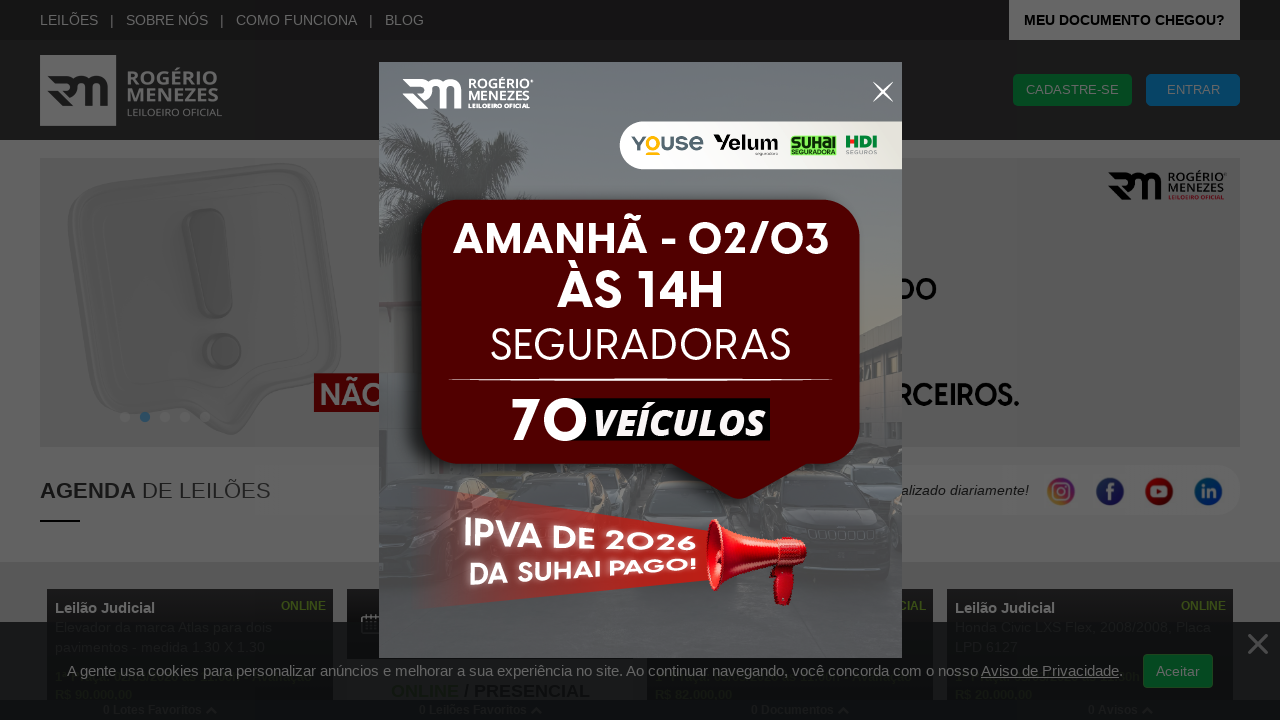